Tests filling a text input field and verifying the button text updates accordingly

Starting URL: http://uitestingplayground.com/

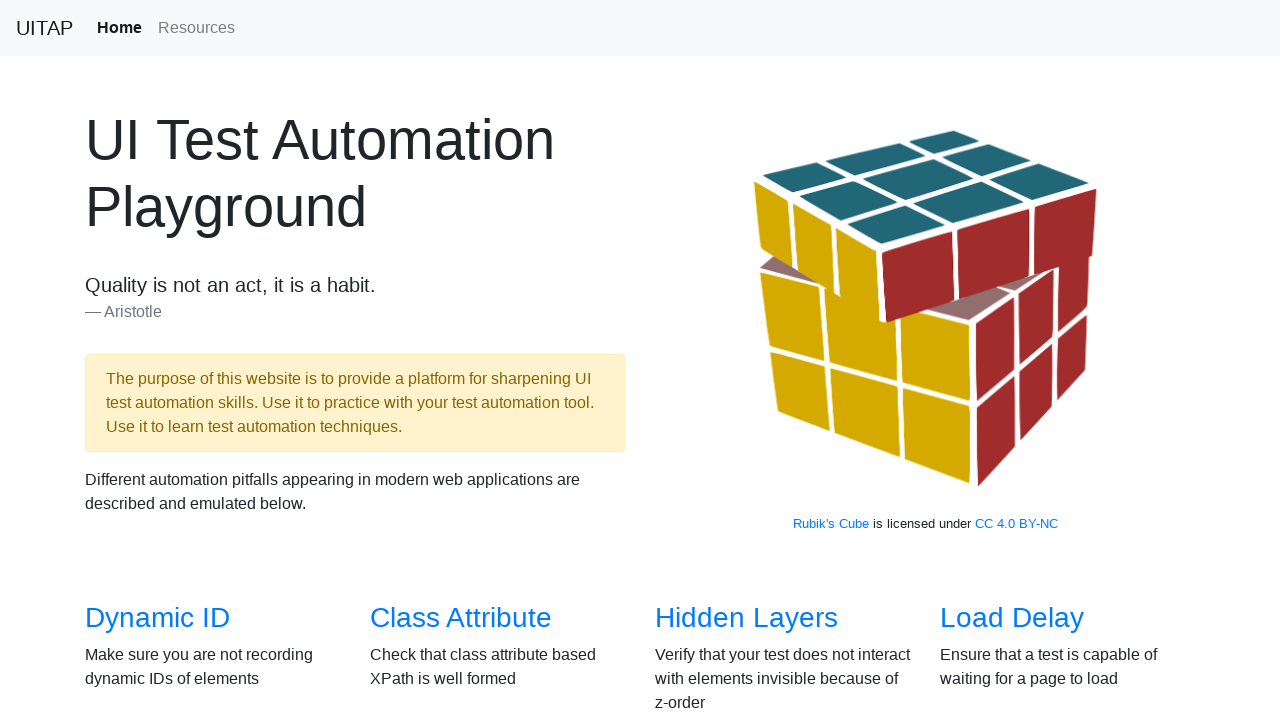

Clicked on Text Input link from main page at (1002, 360) on a[href='/textinput']
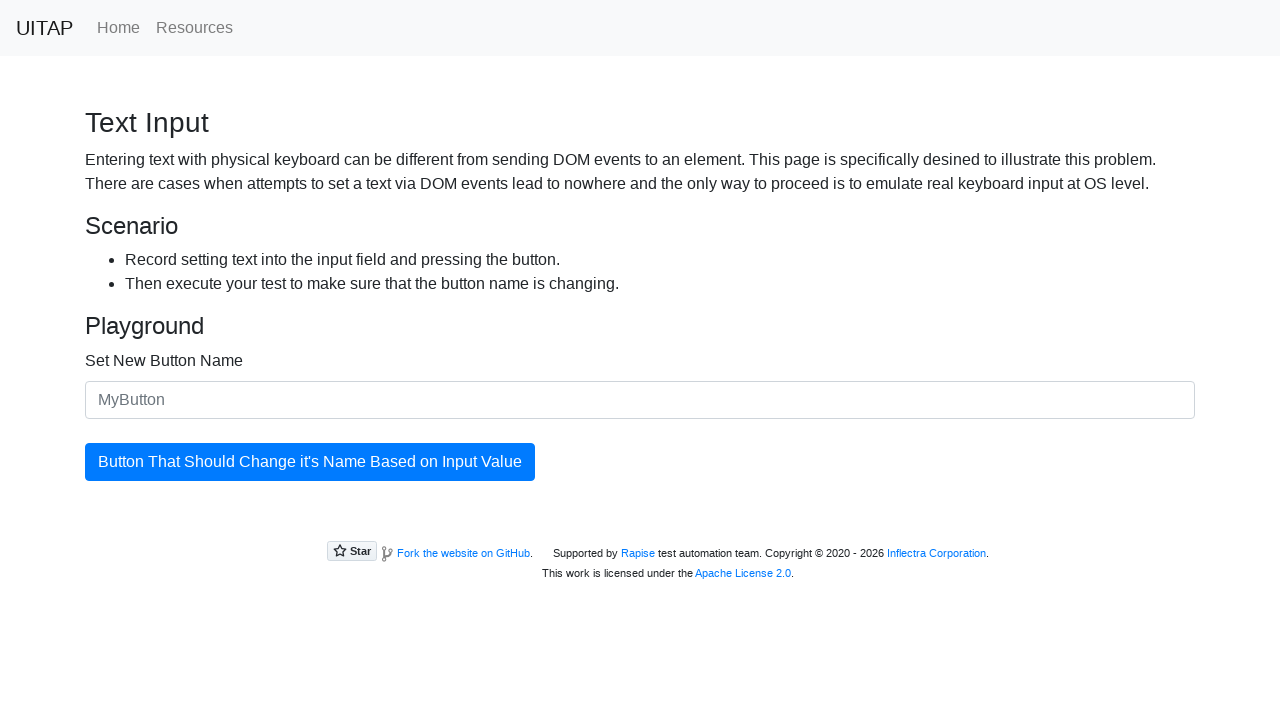

Filled text input field with 'Hello World!' on #newButtonName
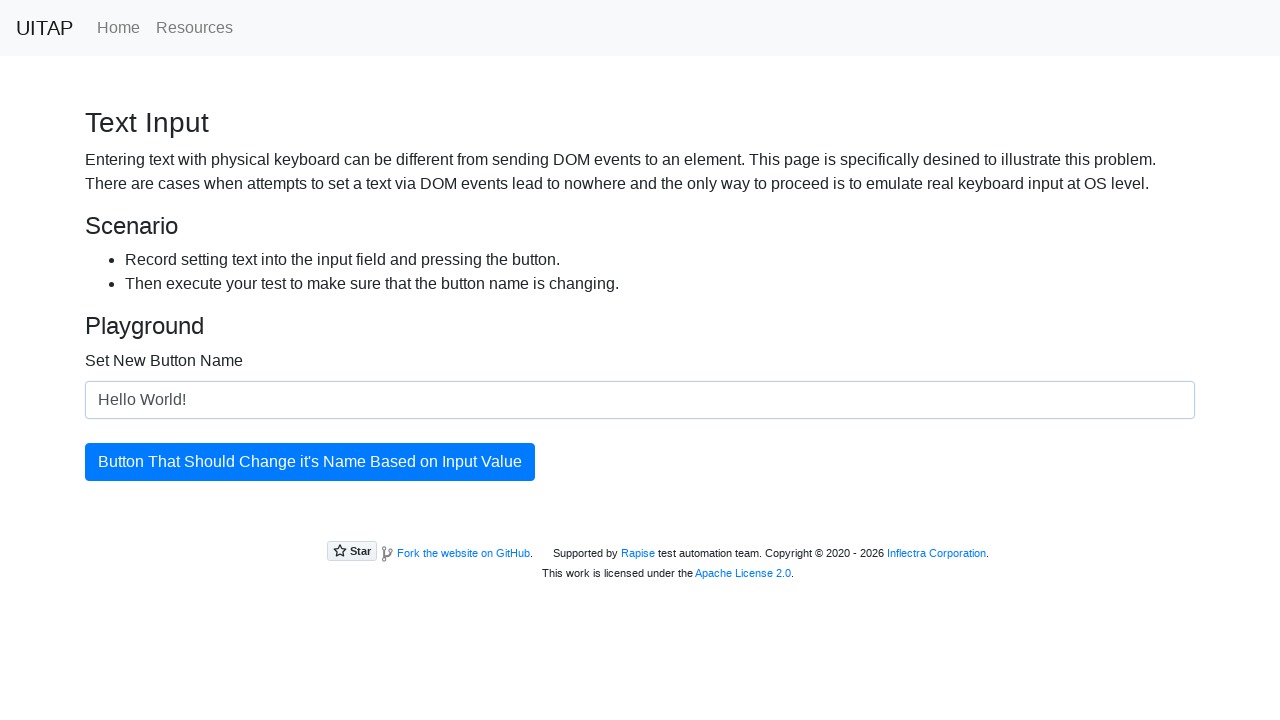

Clicked button to update its text with input value at (310, 462) on #updatingButton
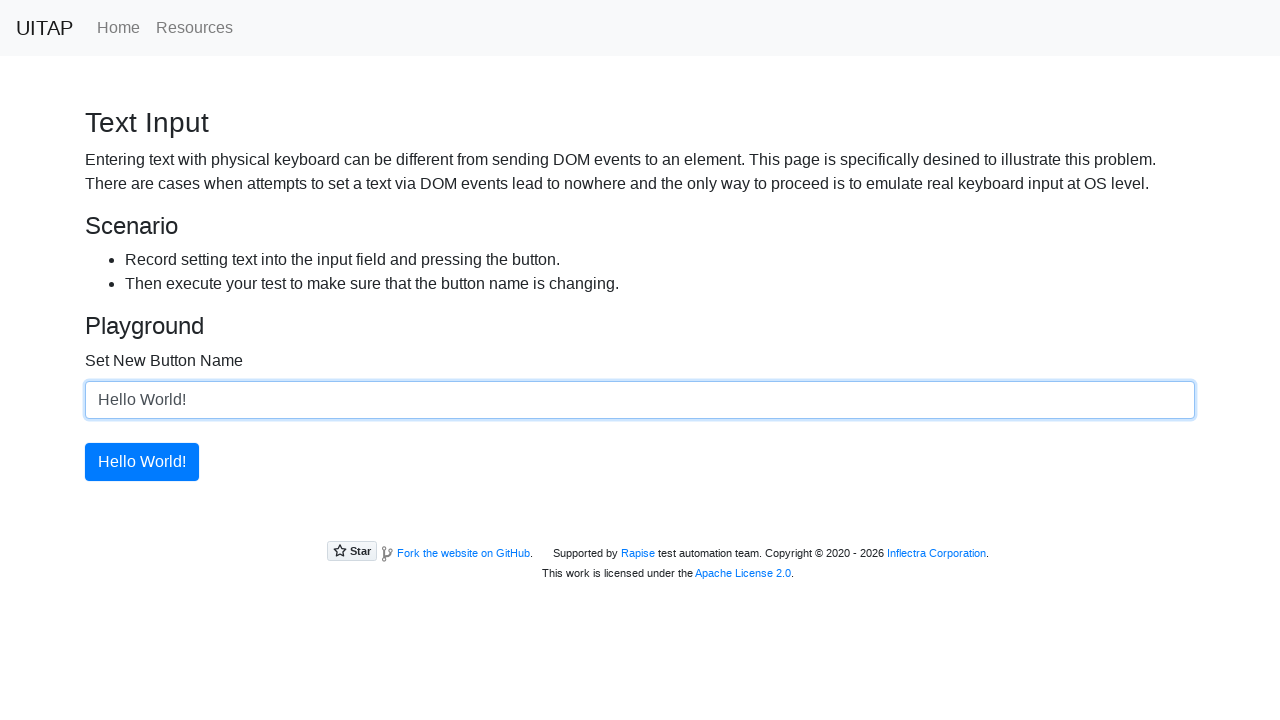

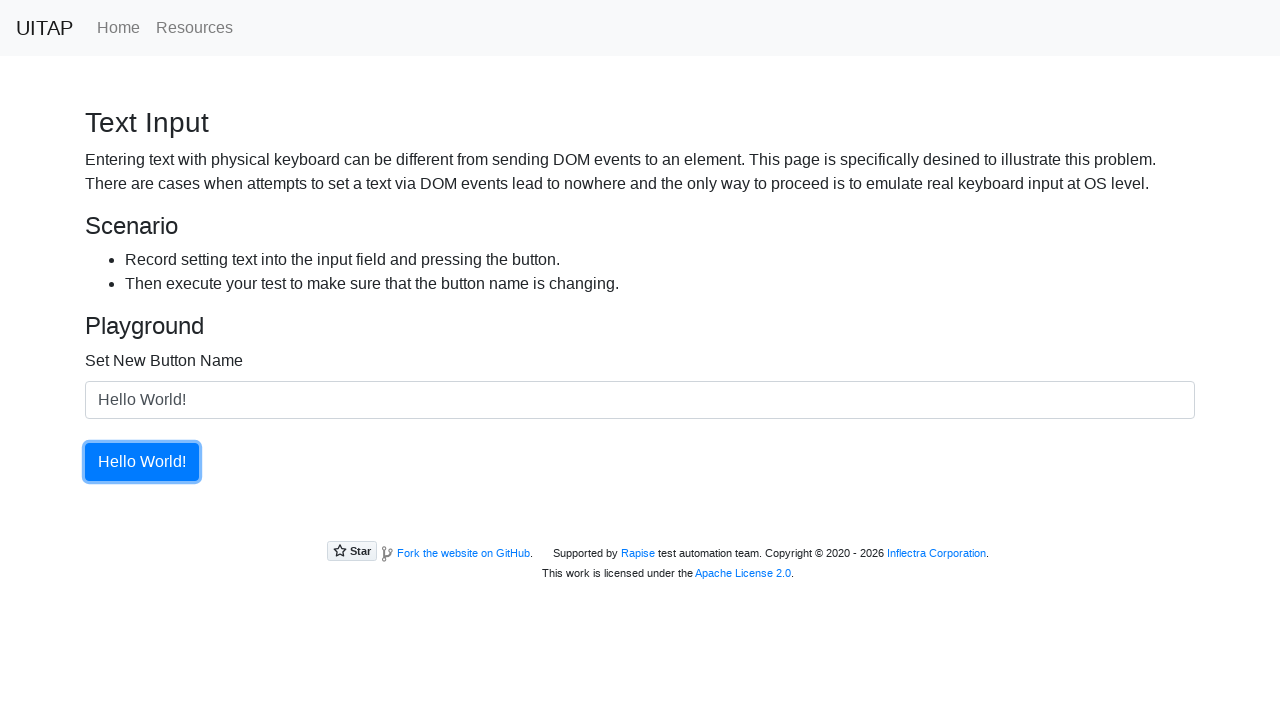